Tests clicking on dynamically appearing elements (Gallery or Portfolio) on a page where elements may or may not be visible, then verifies navigation to the clicked element's page

Starting URL: https://the-internet.herokuapp.com/disappearing_elements

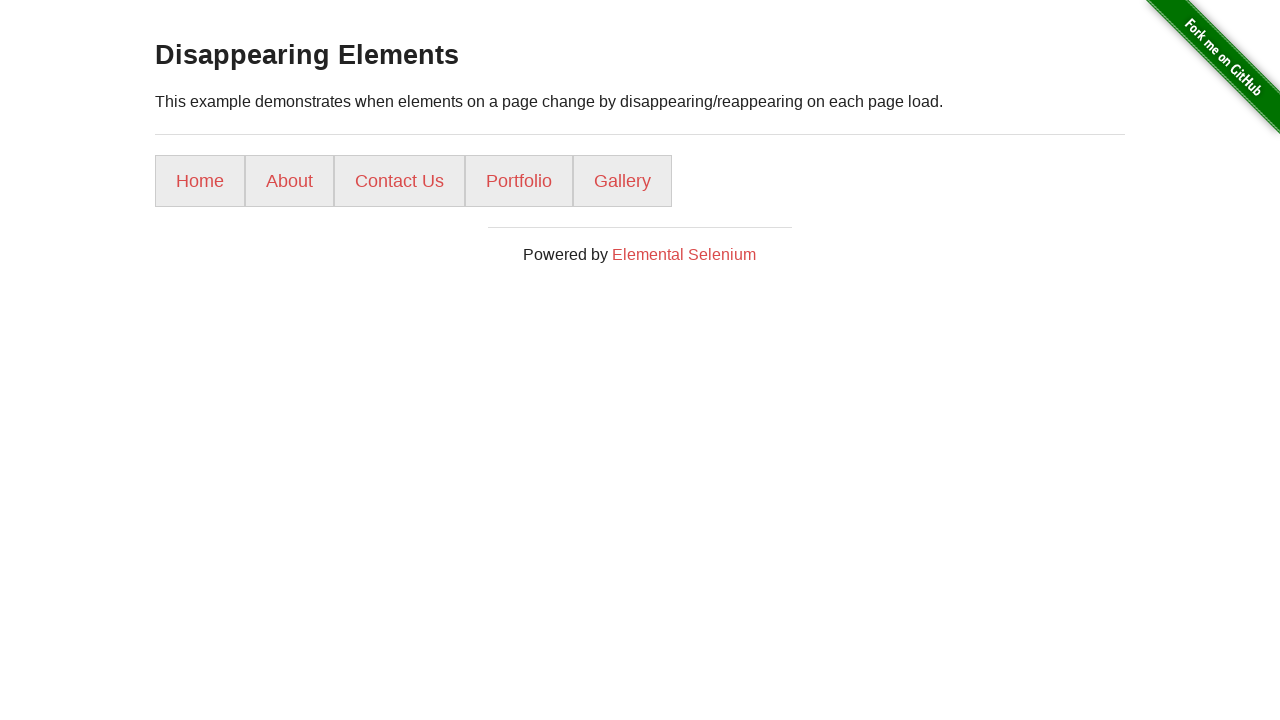

Retrieved reference to Gallery link element
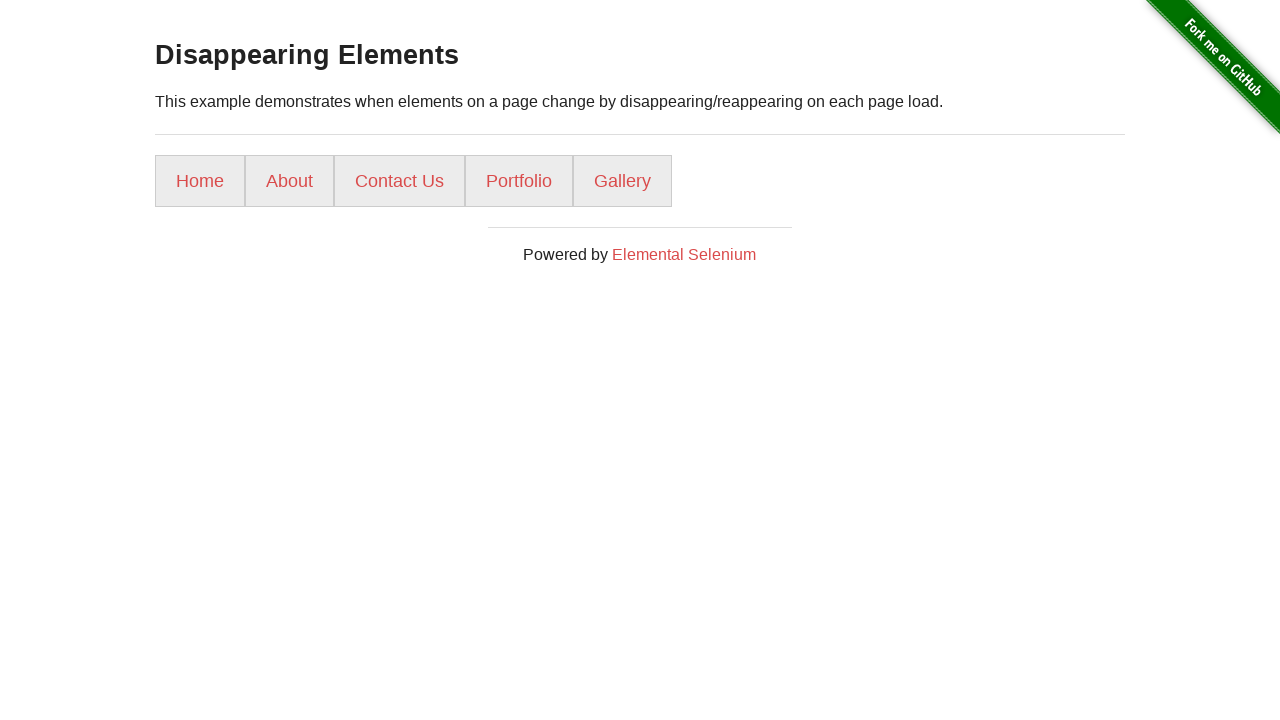

Retrieved reference to Portfolio link element
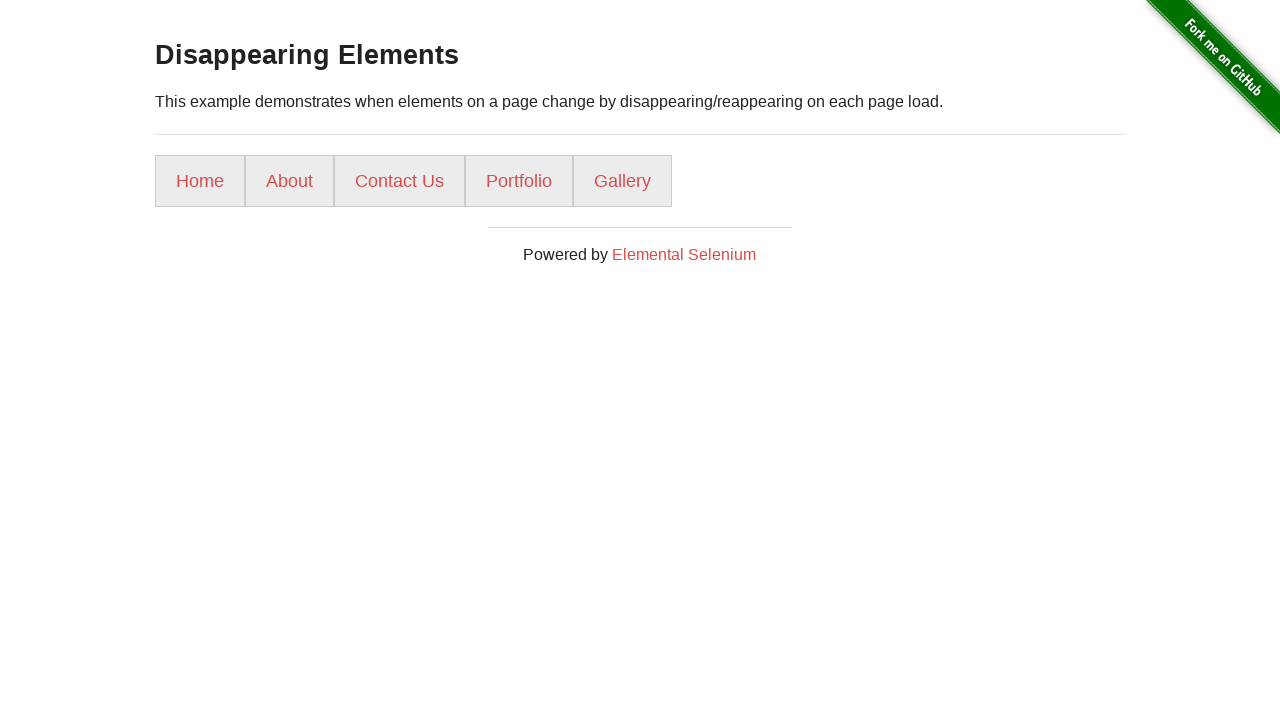

Gallery link was visible, clicked on it at (622, 181) on internal:role=link[name="Gallery"i]
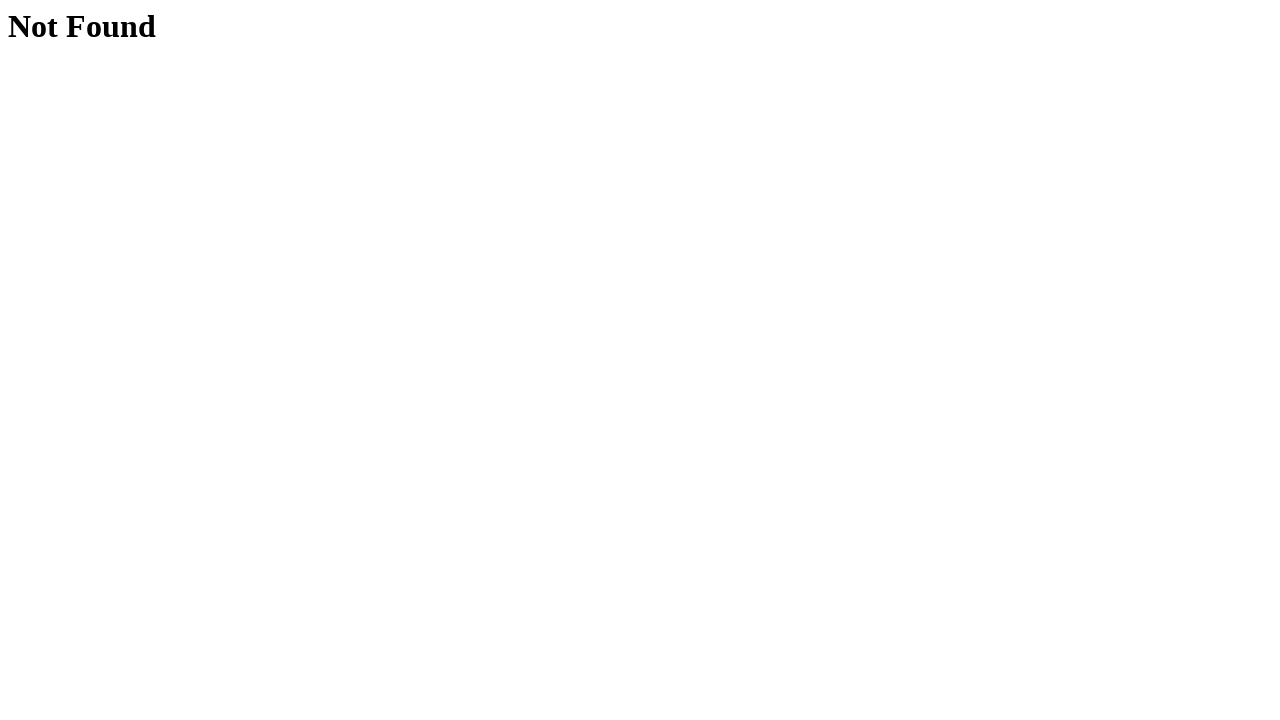

Navigation completed and URL confirmed to contain 'gallery' or 'portfolio'
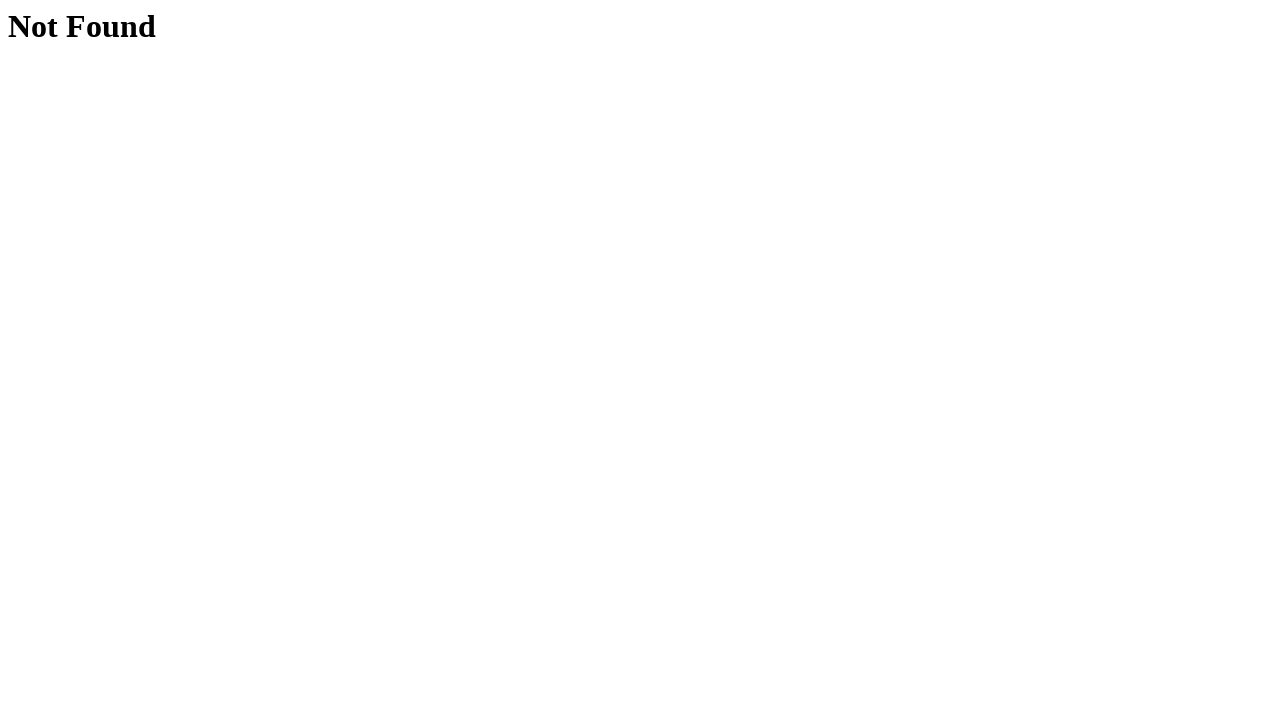

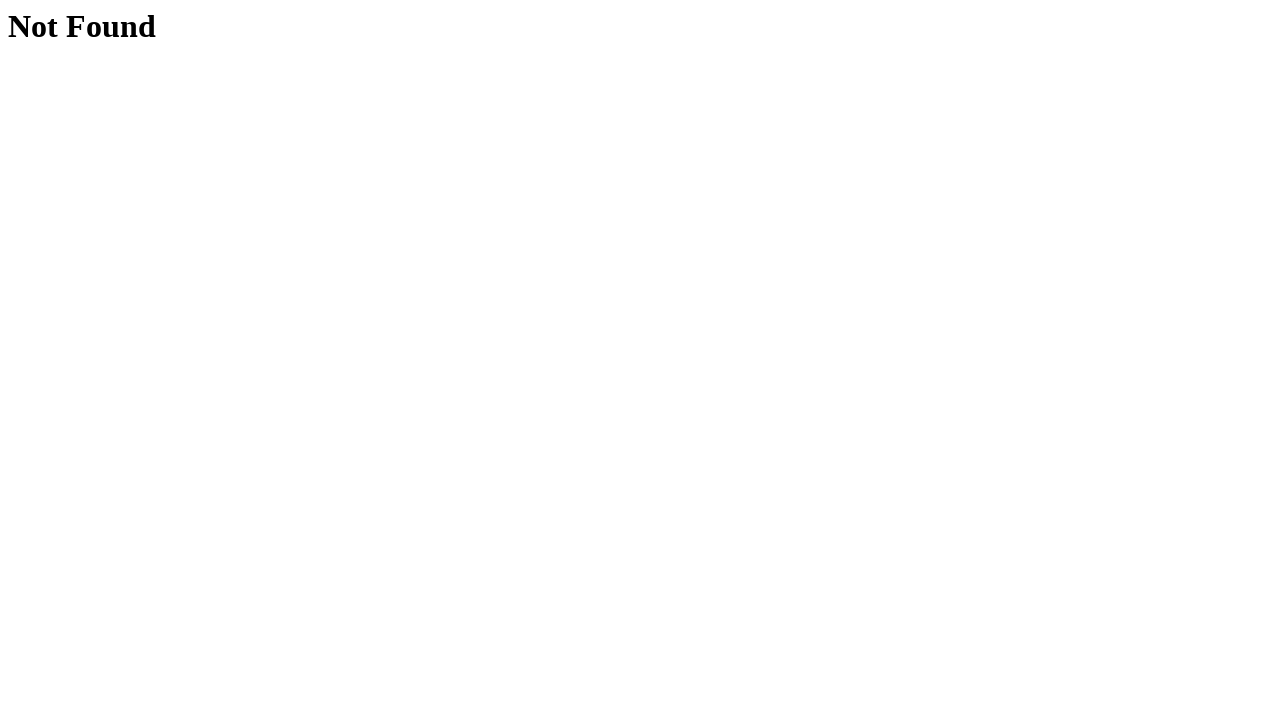